Tests the RERA Rajasthan project search functionality by selecting "Jaipur" district from a dropdown, clicking search, waiting for results to load, and navigating through pagination pages.

Starting URL: https://rera.rajasthan.gov.in/ProjectSearch?Out=Y

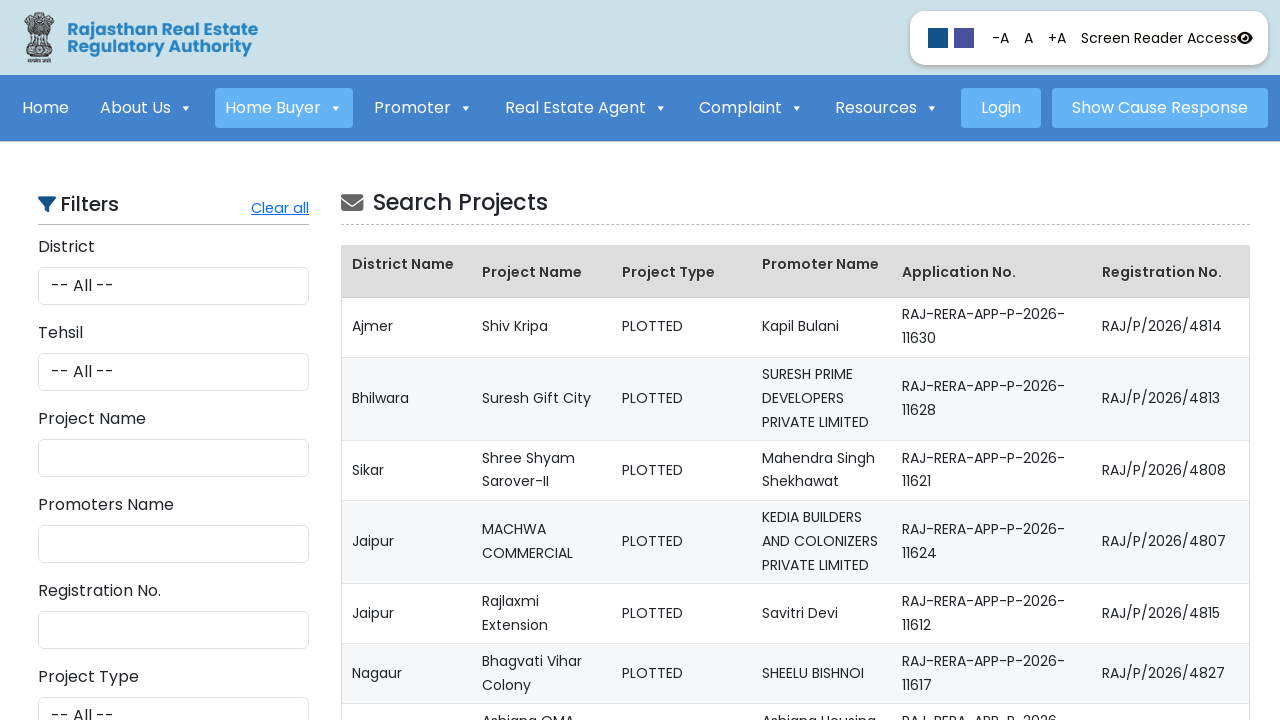

Page loaded with networkidle state
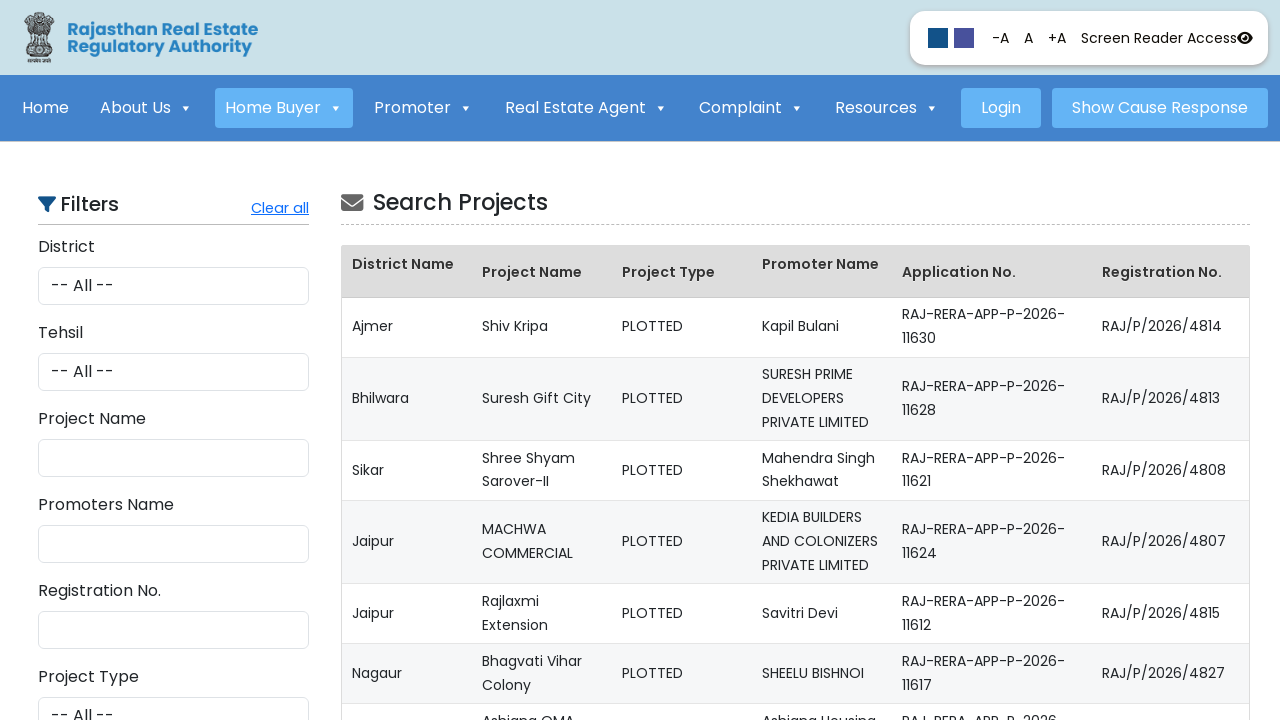

Selected 'Jaipur' from district dropdown on #DistrictId
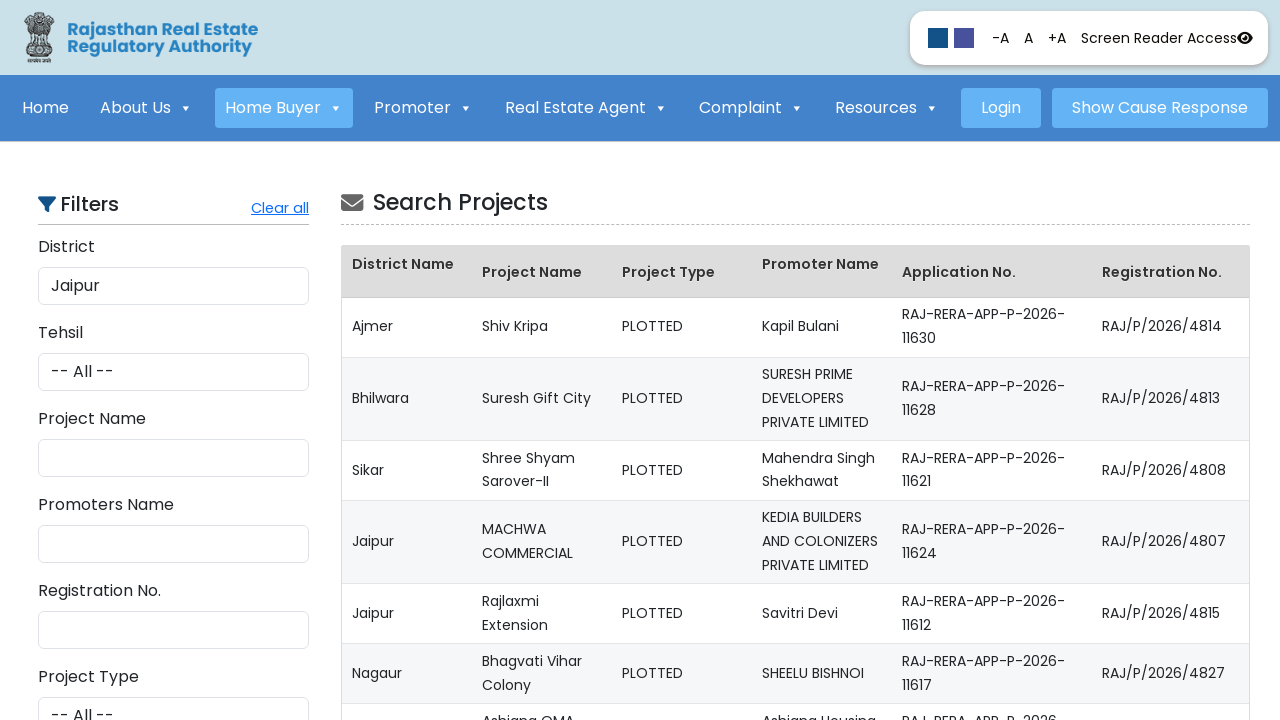

Clicked Search button to submit project search at (174, 701) on #btn_SearchProjectSubmit
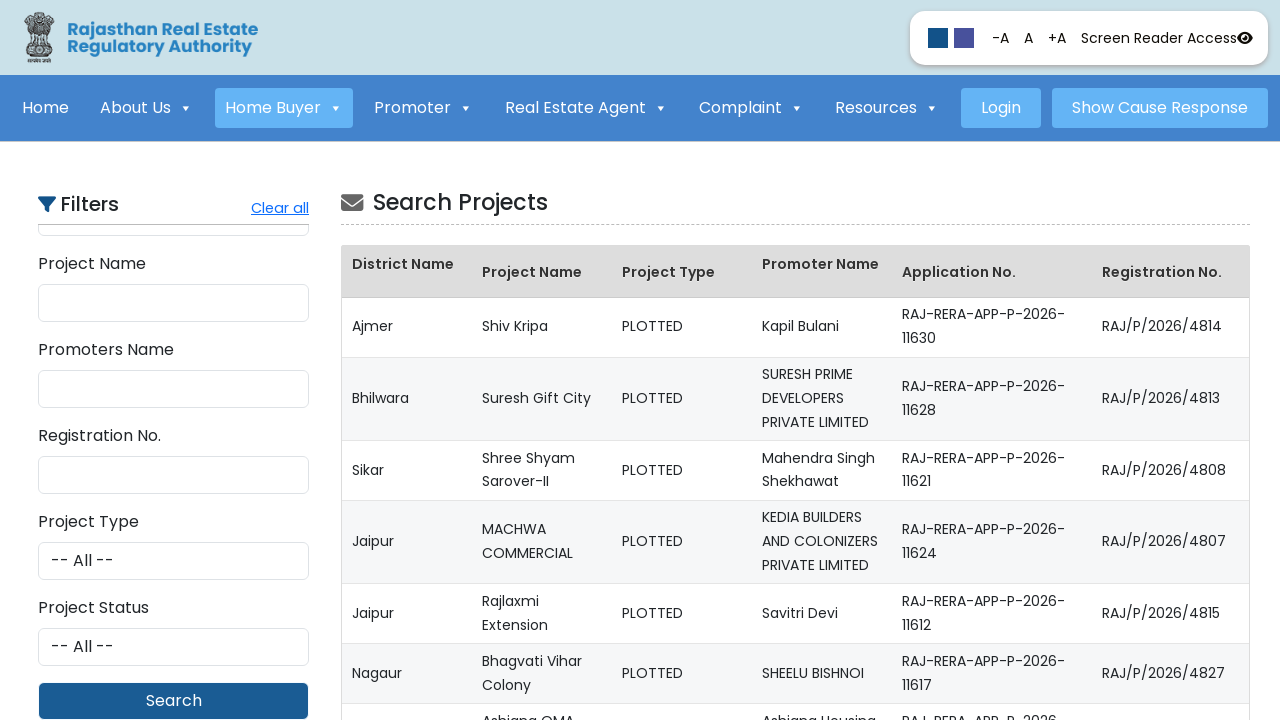

Search results pagination controls loaded
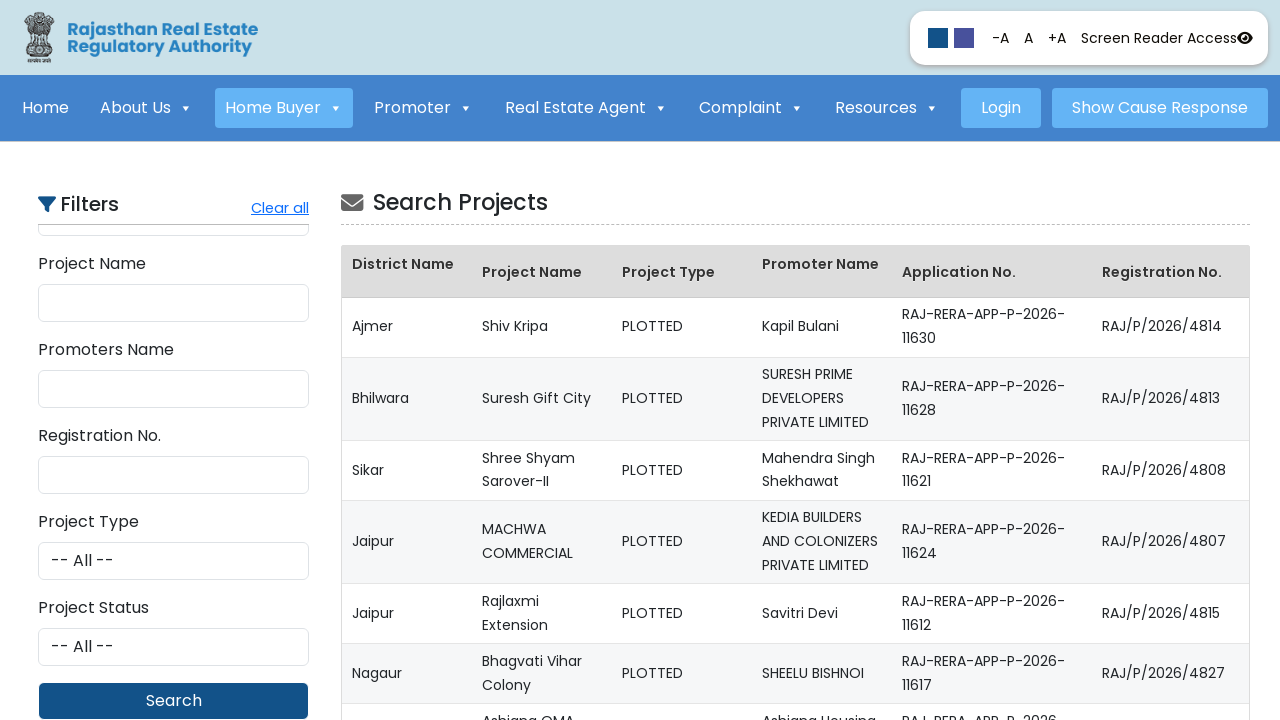

Project view links appeared on page 1 results
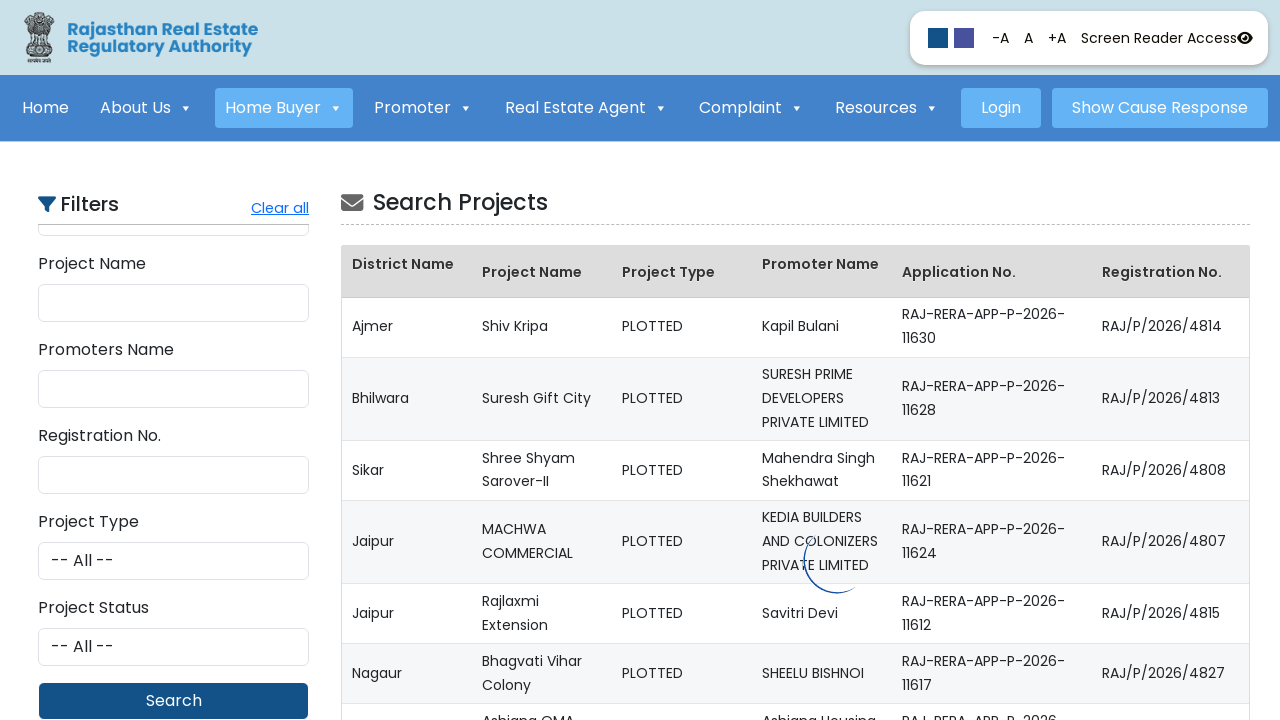

Clicked pagination link to navigate to page 2 at (406, 360) on a[data-p="2"]
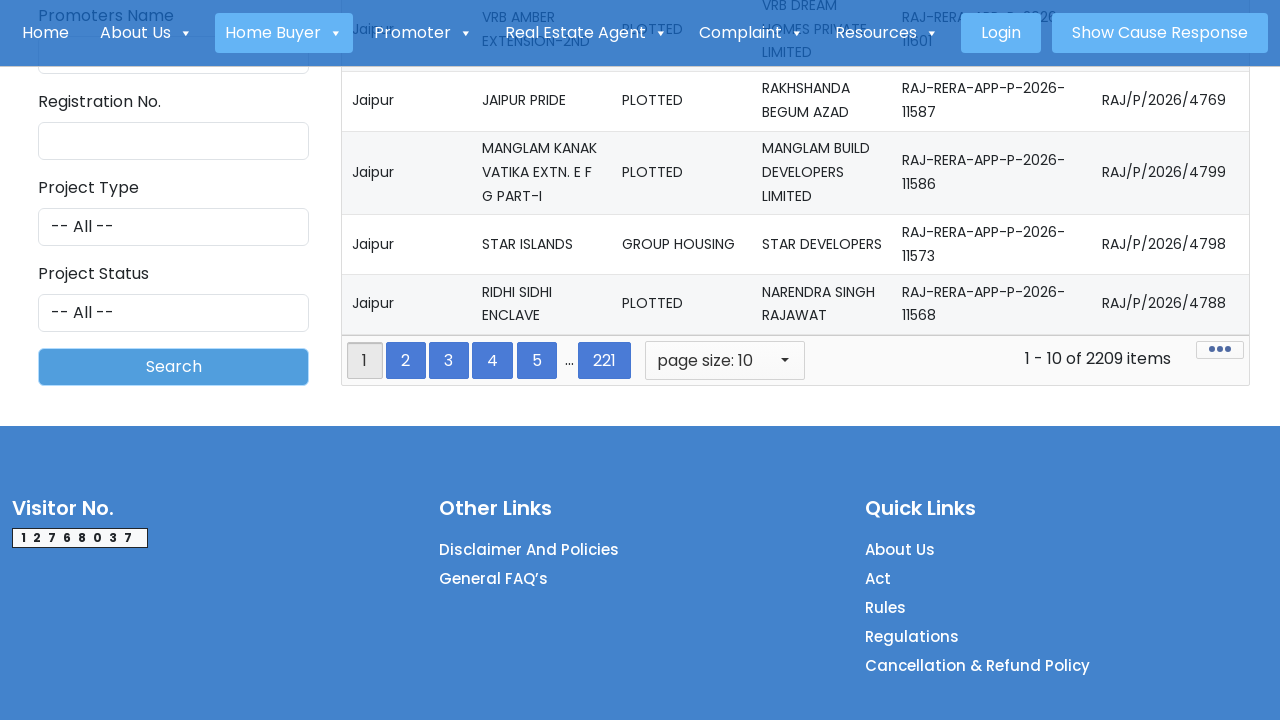

Page 2 results loaded with project view links
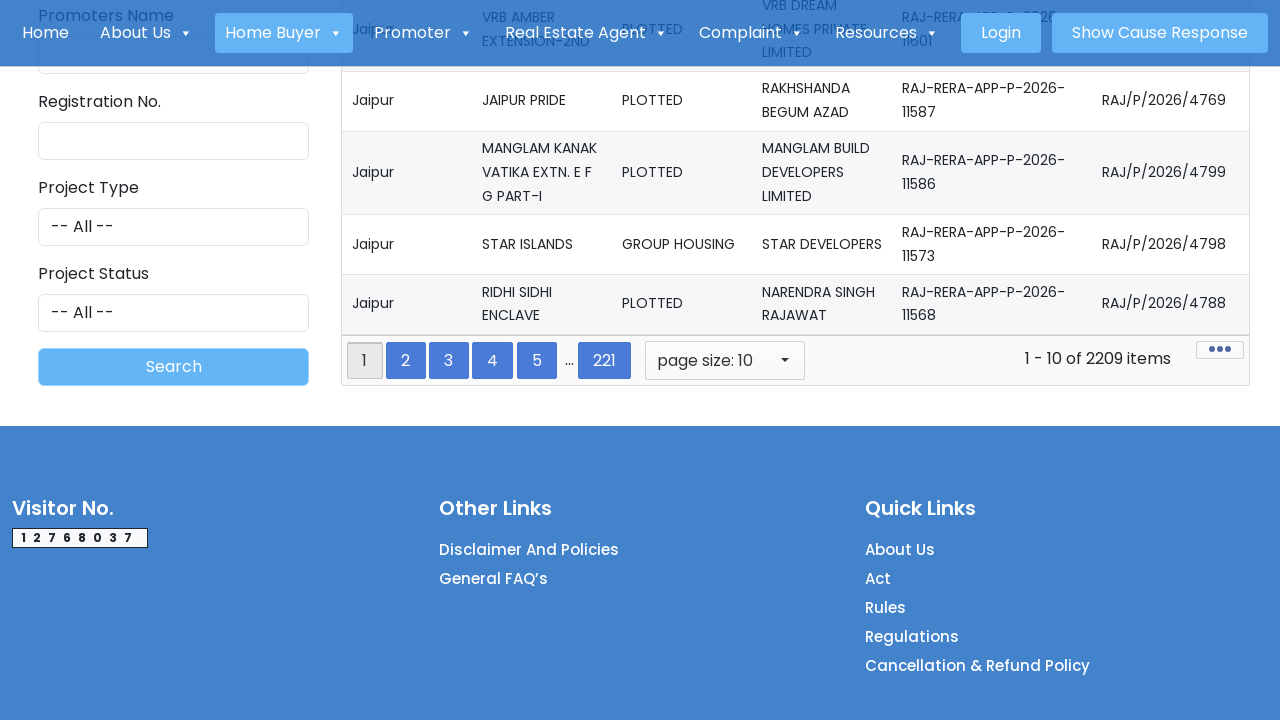

Clicked pagination link to navigate to page 3 at (449, 360) on a[data-p="3"]
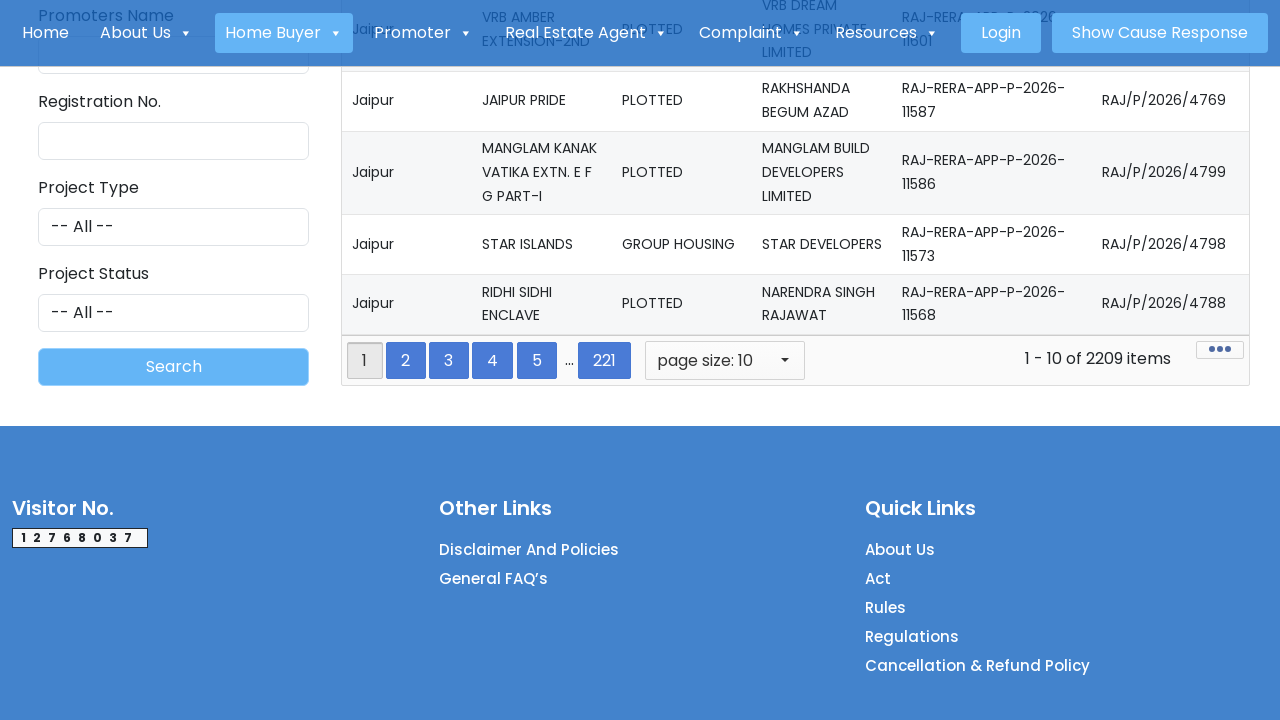

Page 3 results loaded with project view links
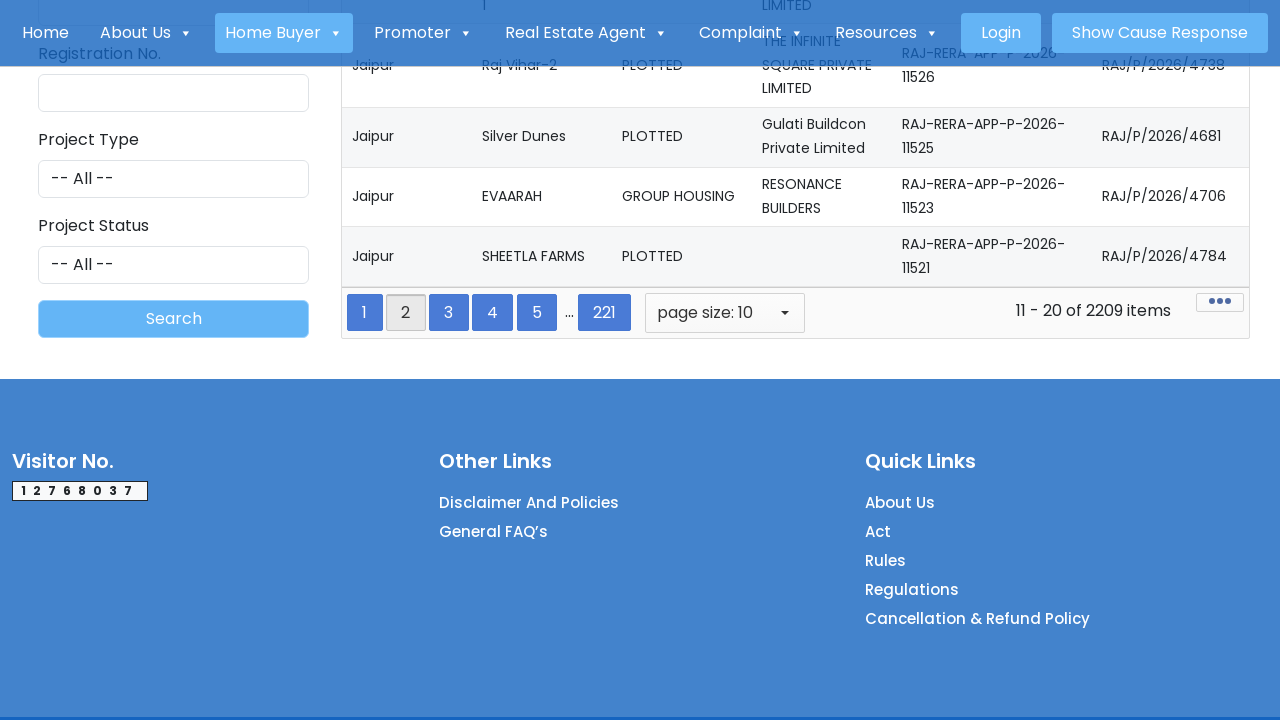

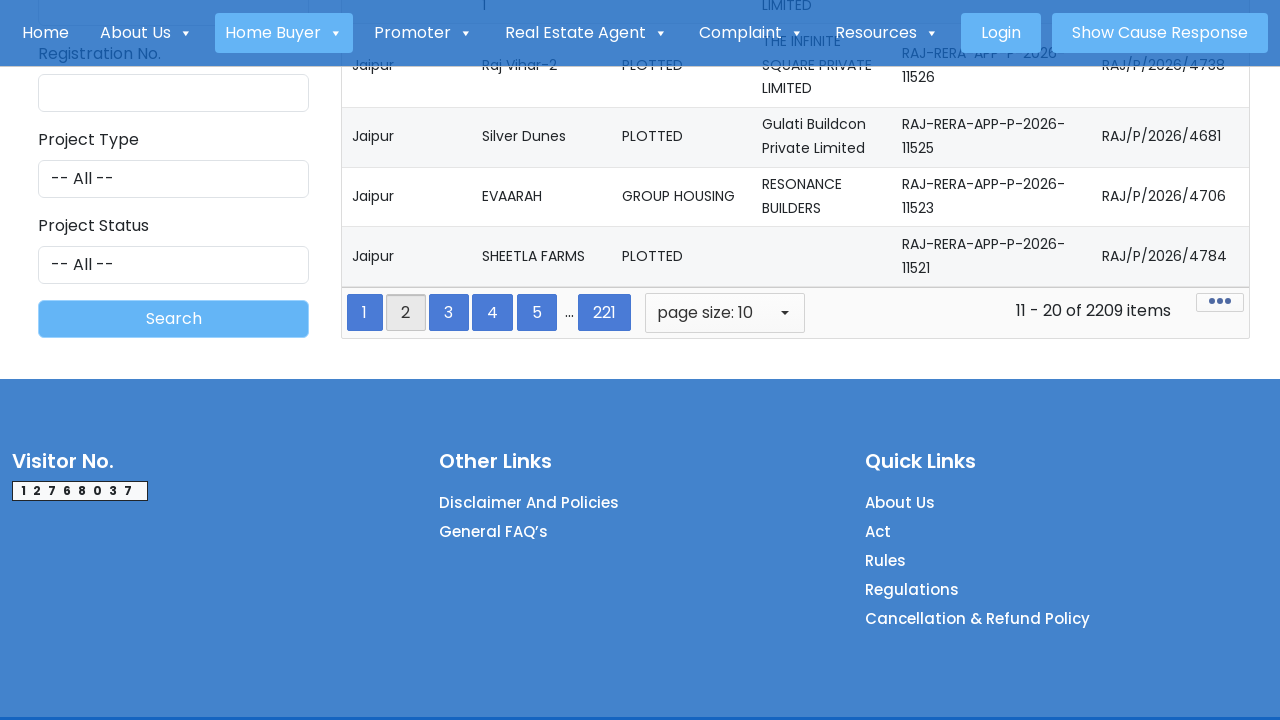